Tests typing functionality by entering an email address into the forgot password form's email field with simulated typing delay

Starting URL: https://the-internet.herokuapp.com/forgot_password

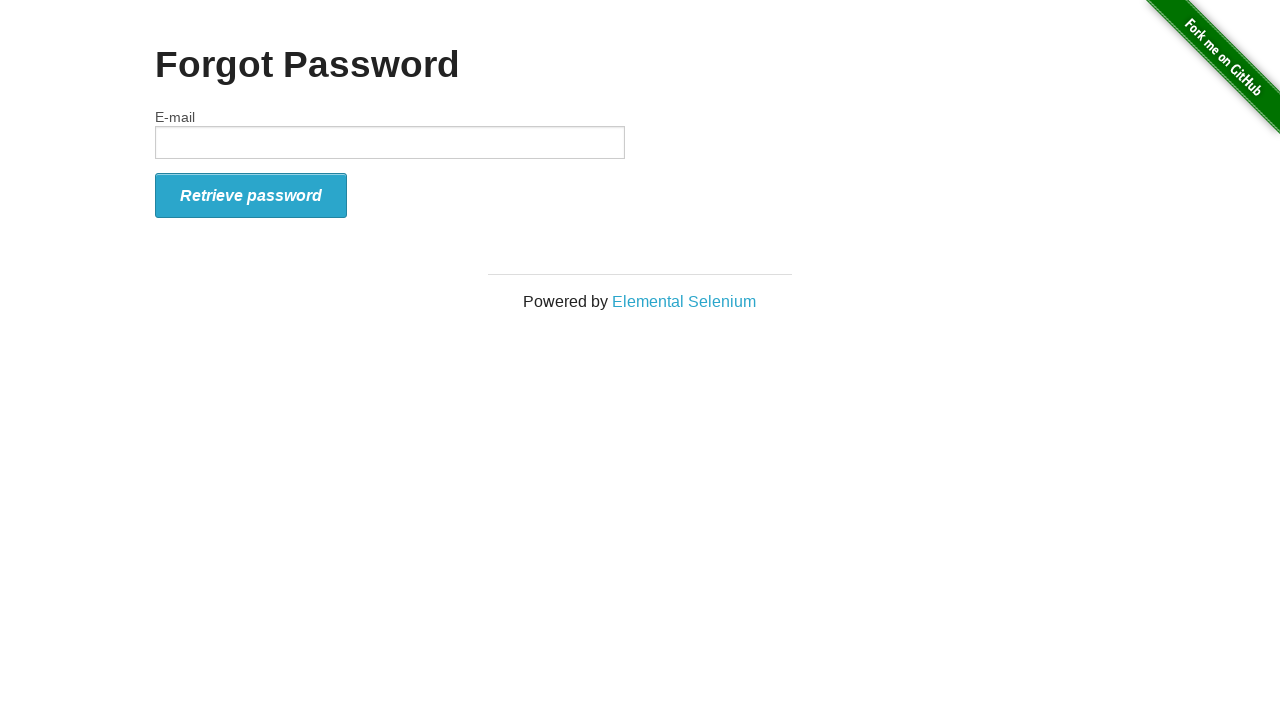

Typed email address 'ixchel@mail.com' into the email field with 50ms delay to simulate user typing on #email
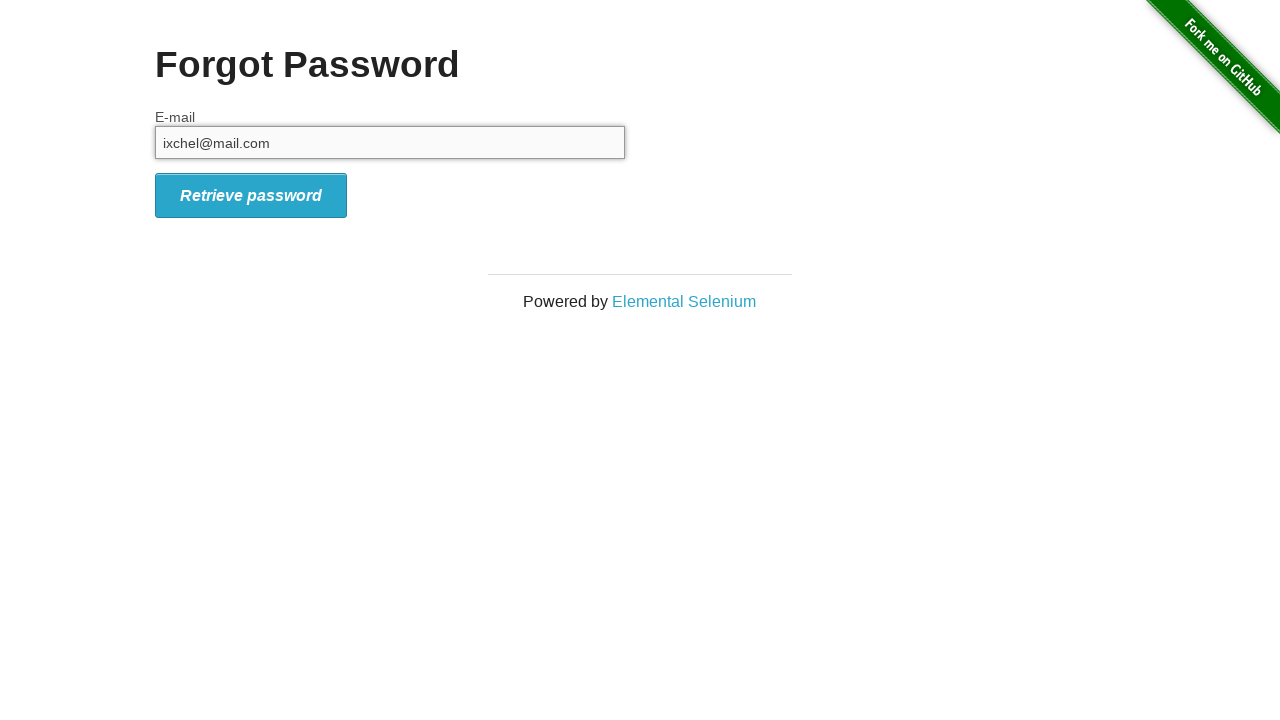

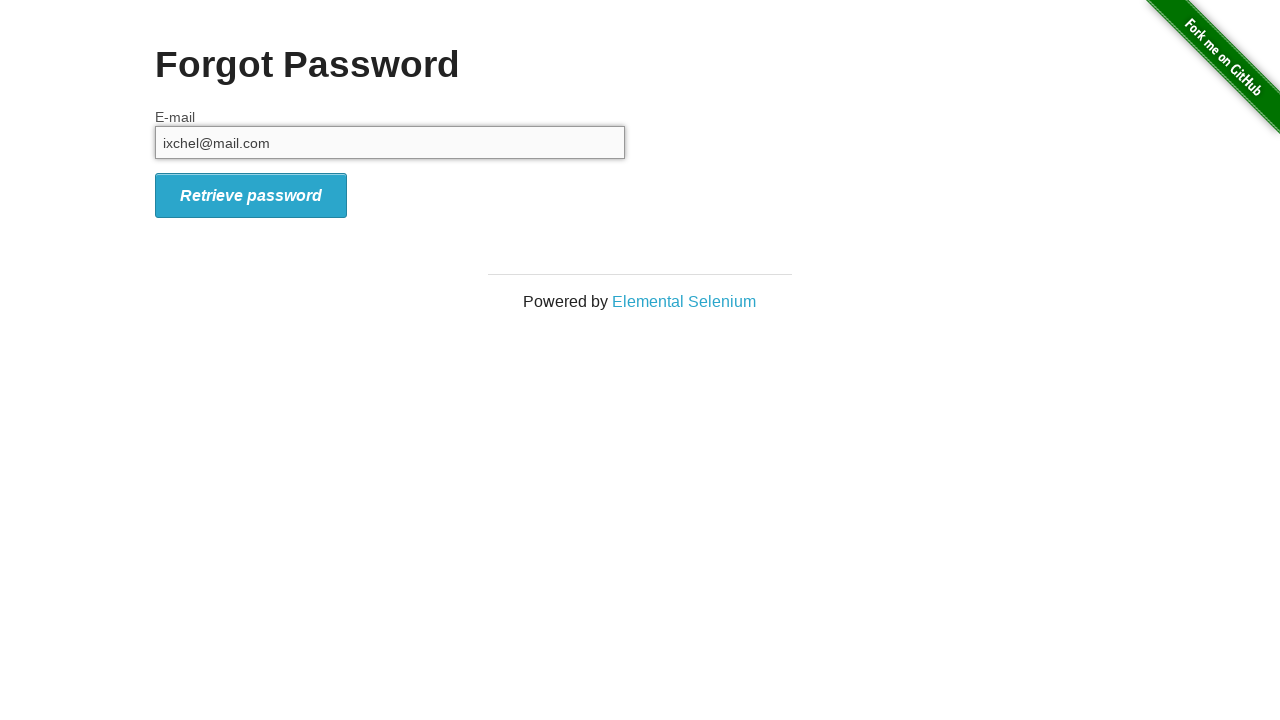